Tests file download functionality by navigating to a download page and clicking on download links for a PNG image and PDF document.

Starting URL: https://bonigarcia.dev/selenium-webdriver-java/download-files.html

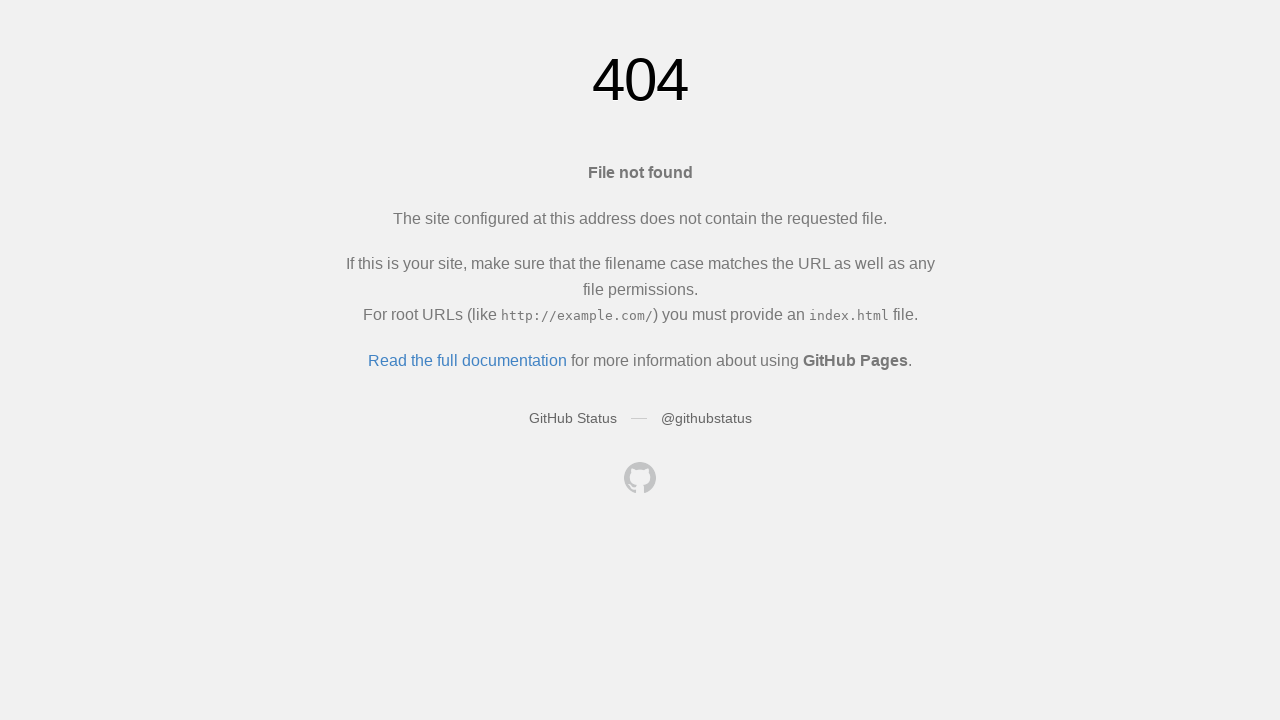

Navigated to download files page
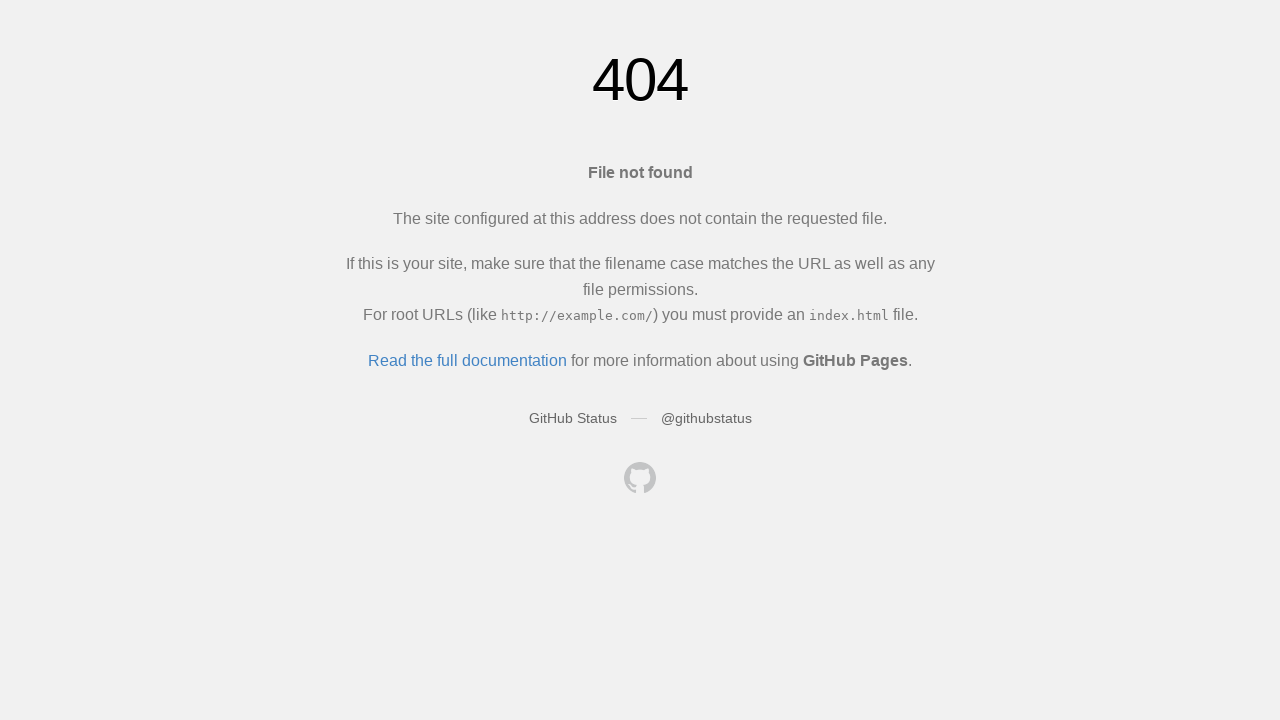

Clicked second link to download PNG image at (572, 418) on xpath=(//a)[2]
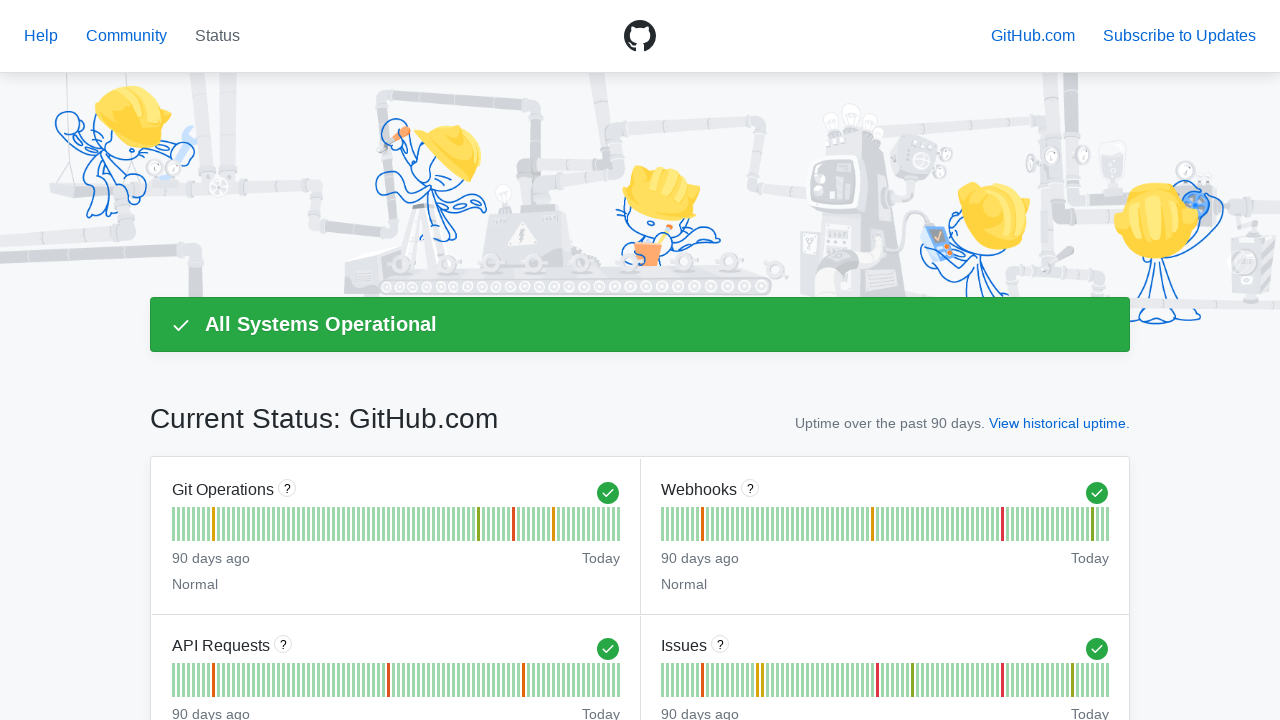

Clicked third link to download PDF document at (126, 36) on xpath=(//a)[3]
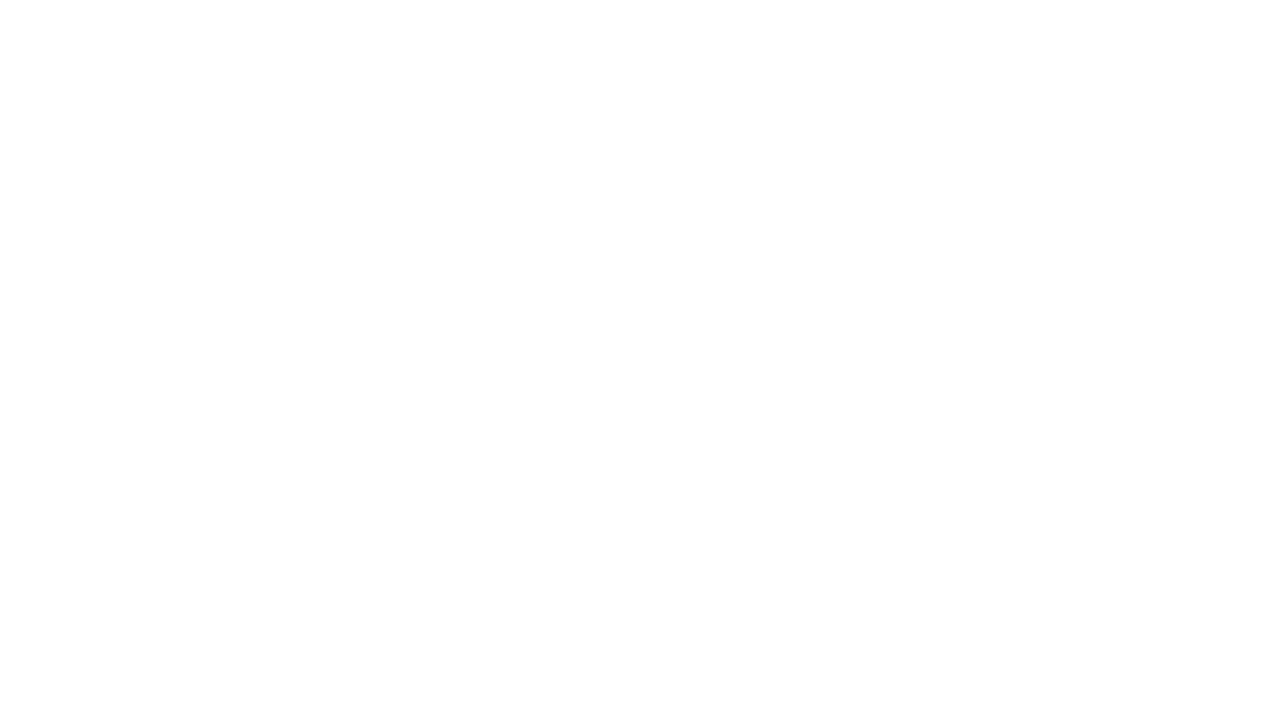

Waited 2 seconds for downloads to complete
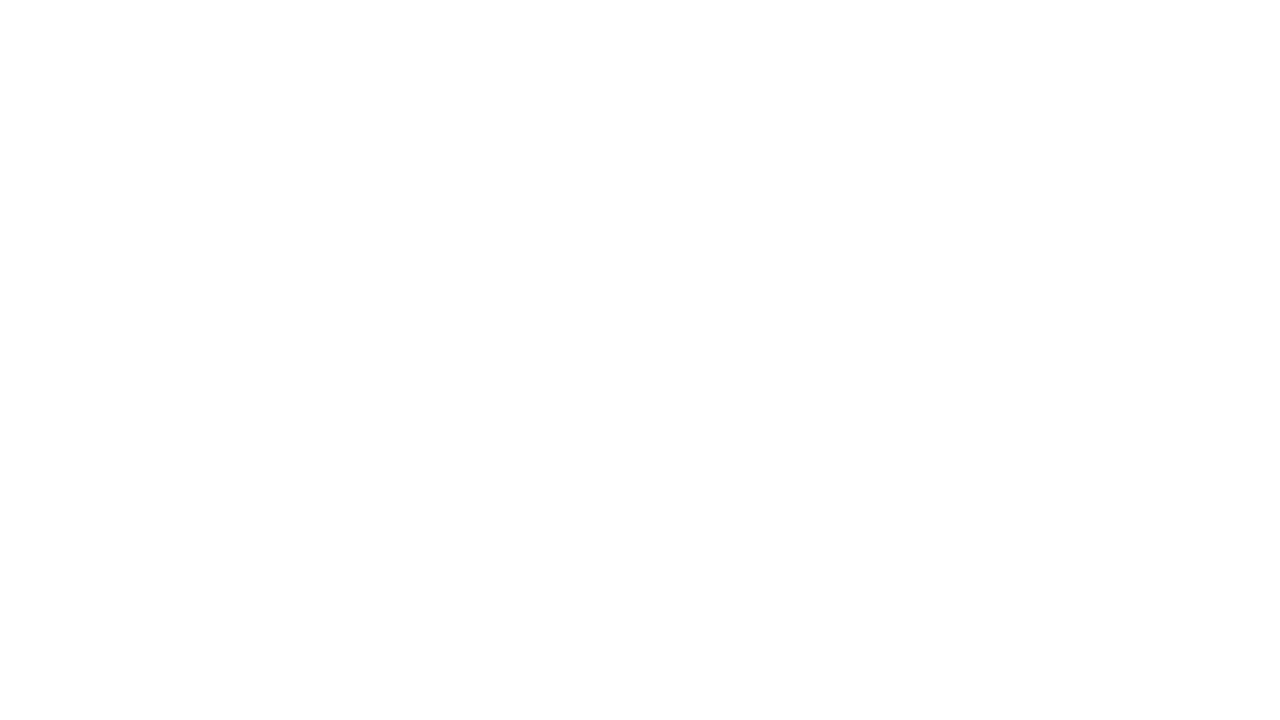

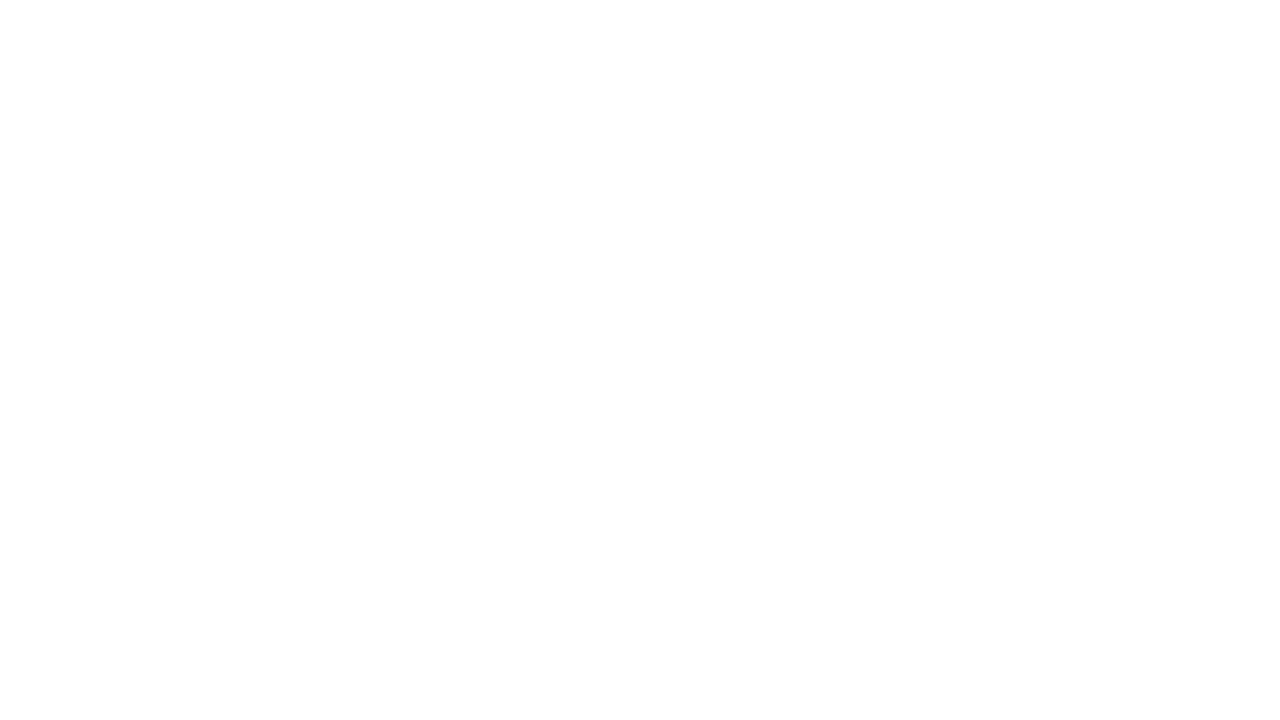